Tests radio button functionality by clicking on Chrome and Firefox radio buttons and verifying their selection status changes appropriately.

Starting URL: https://leafground.com/radio.xhtml

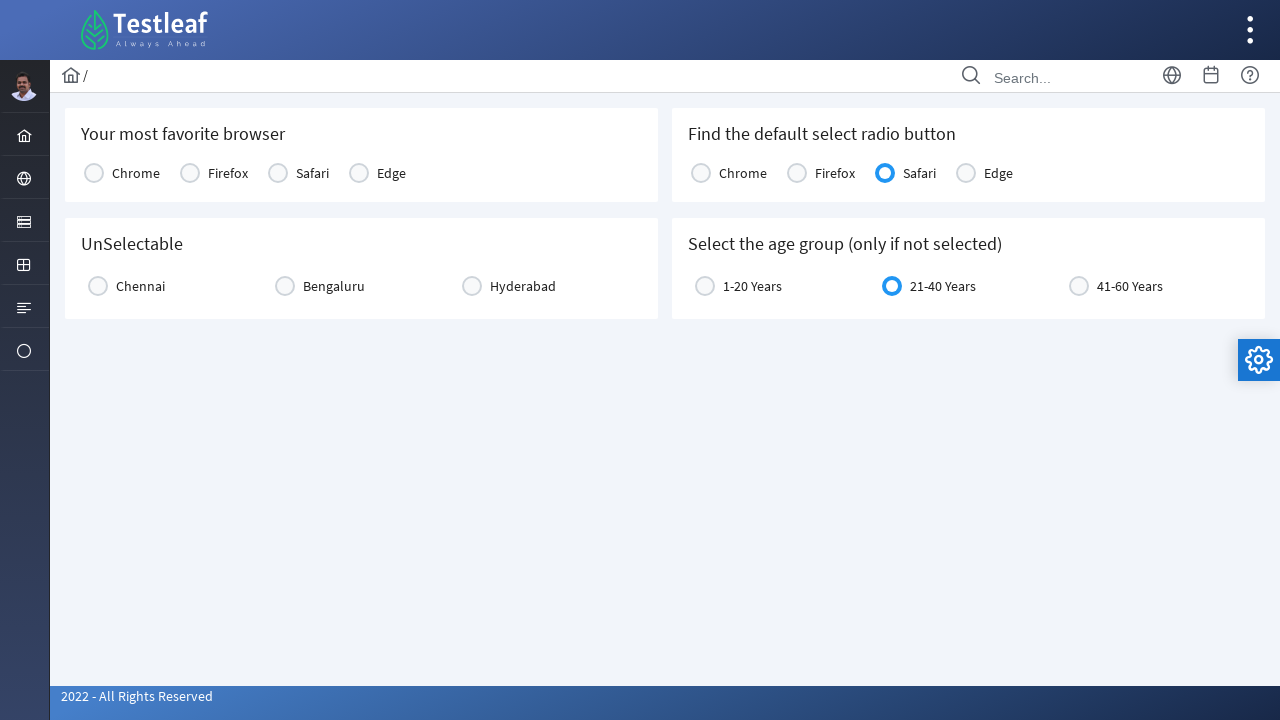

Located Chrome radio button element
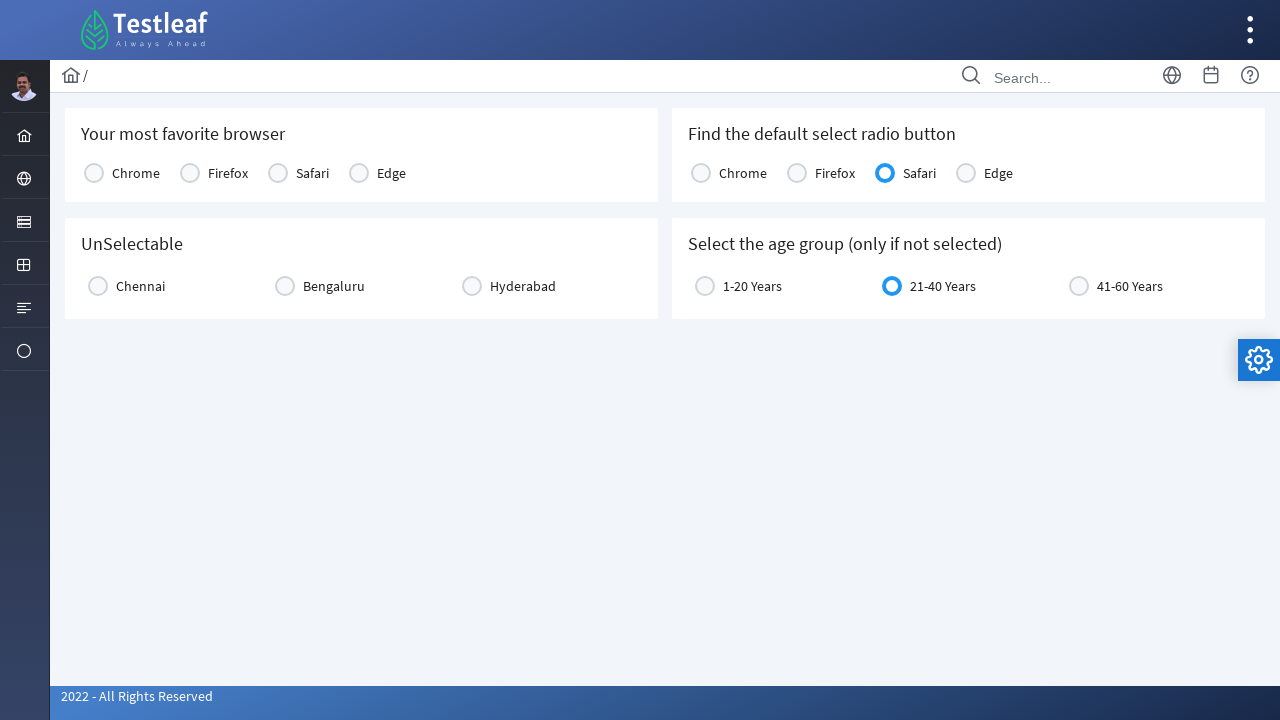

Located Firefox radio button element
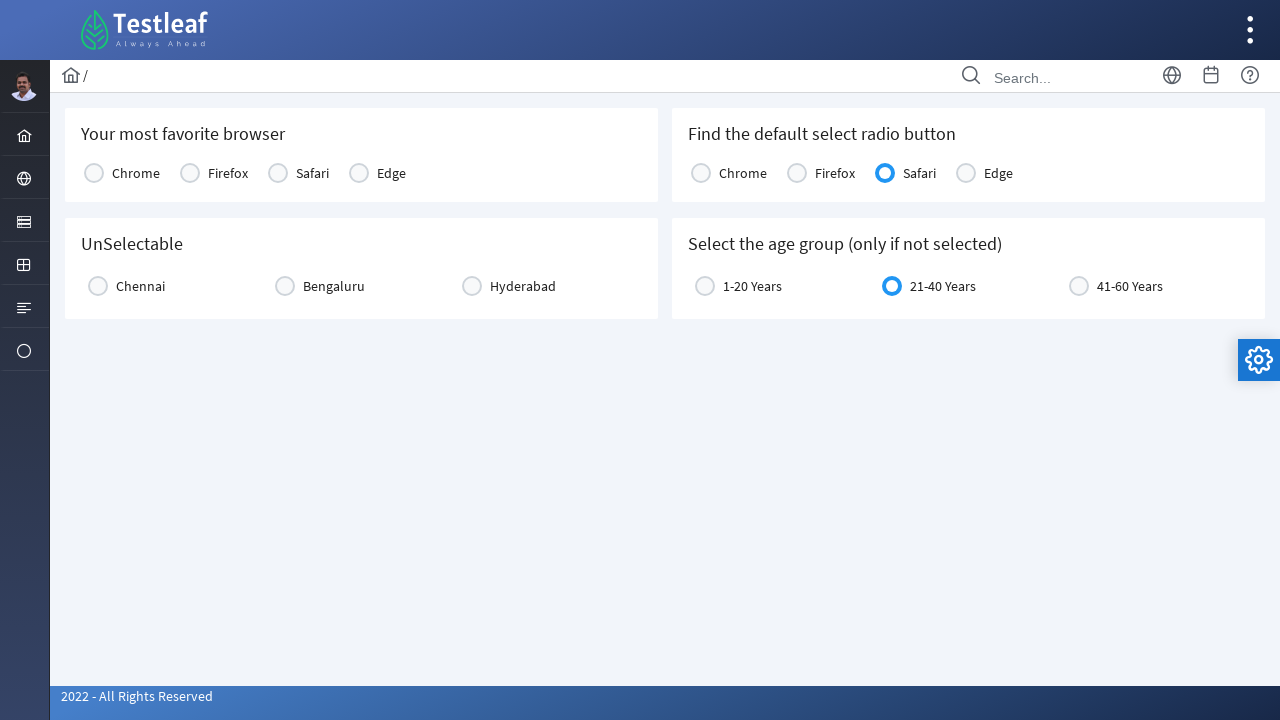

Clicked on Chrome radio button at (94, 173) on xpath=//*[@id='j_idt87:console1']/tbody/tr/td[1]/div/div[2]/span
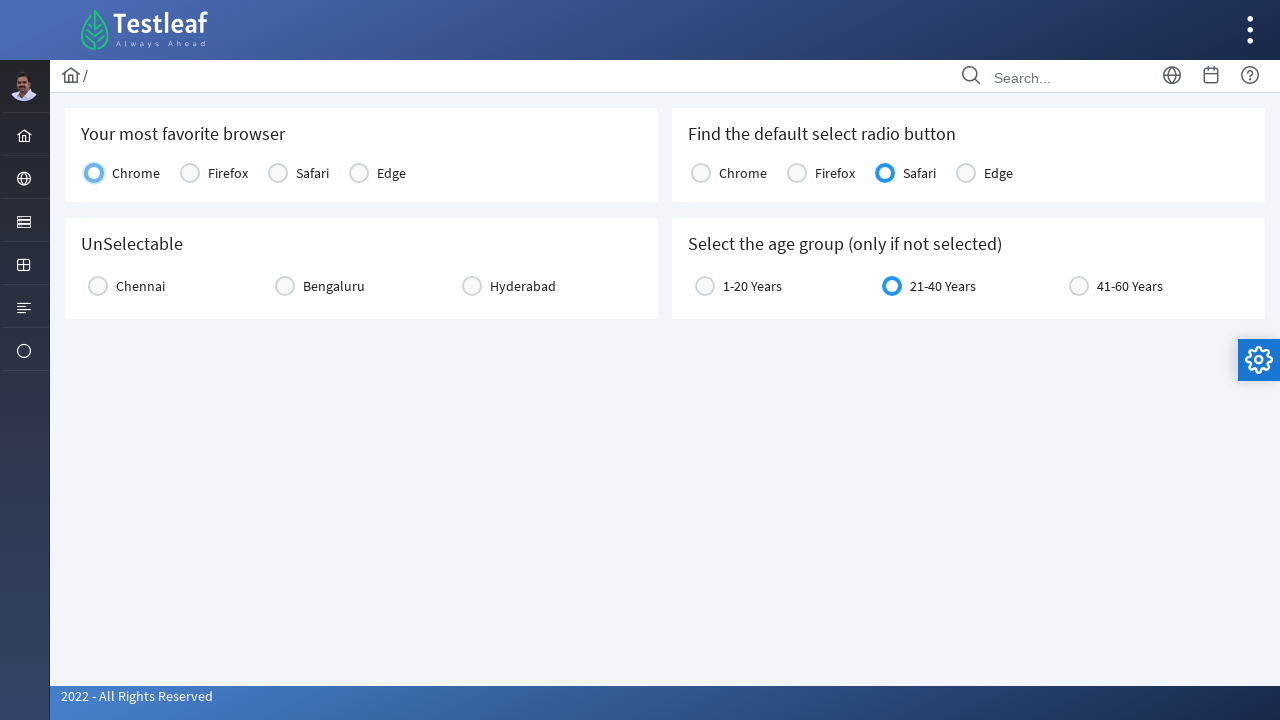

Waited 500ms for Chrome radio button state to update
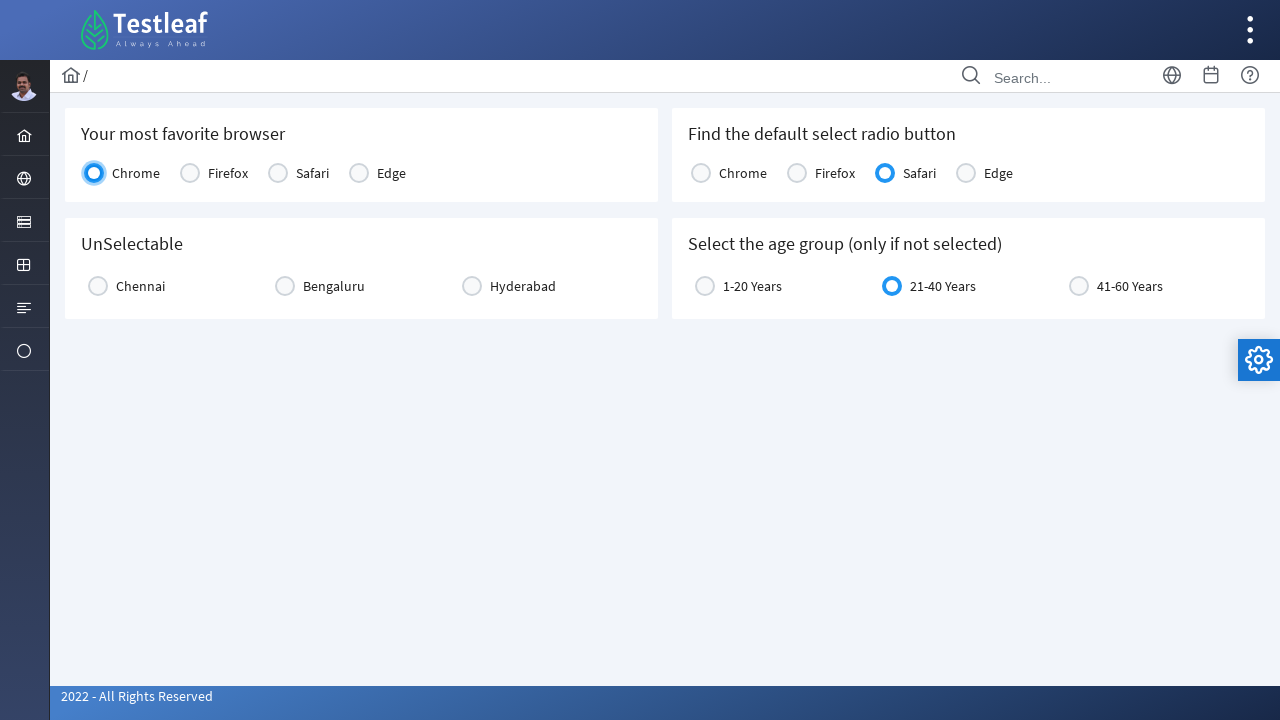

Clicked on Firefox radio button at (190, 173) on xpath=//*[@id='j_idt87:console1']/tbody/tr/td[2]/div/div[2]/span
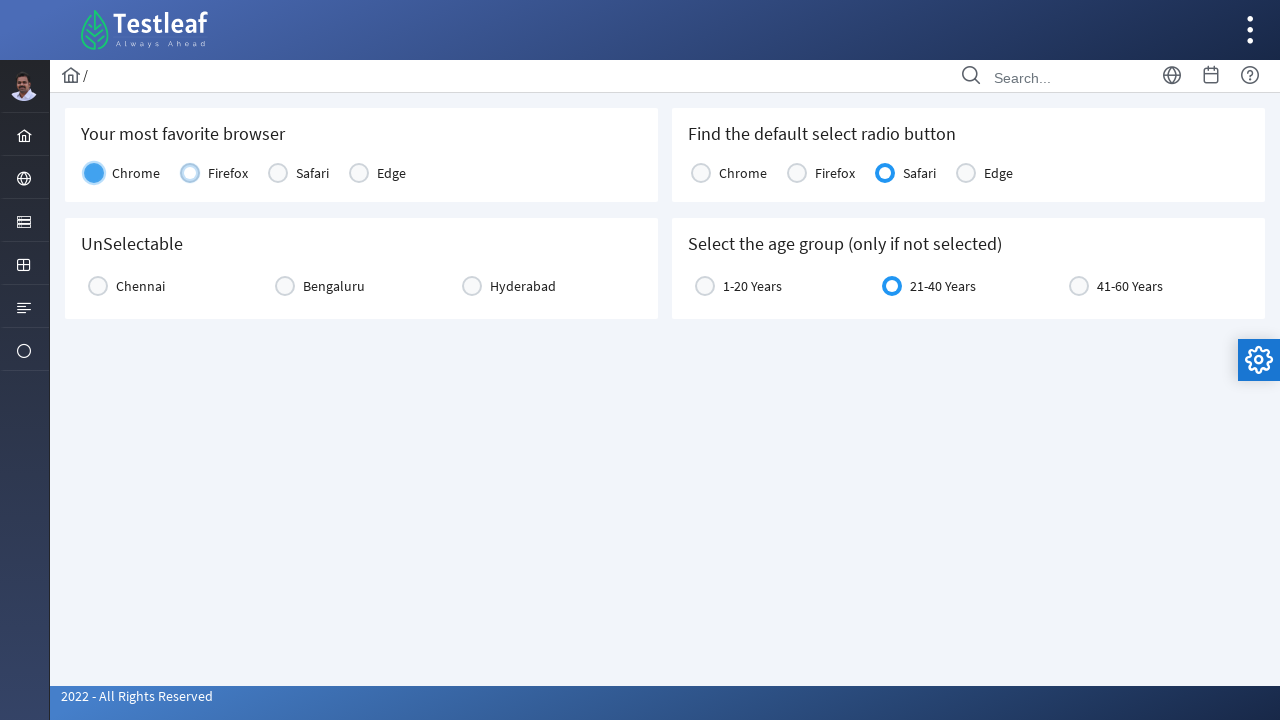

Waited 500ms for Firefox radio button state to update
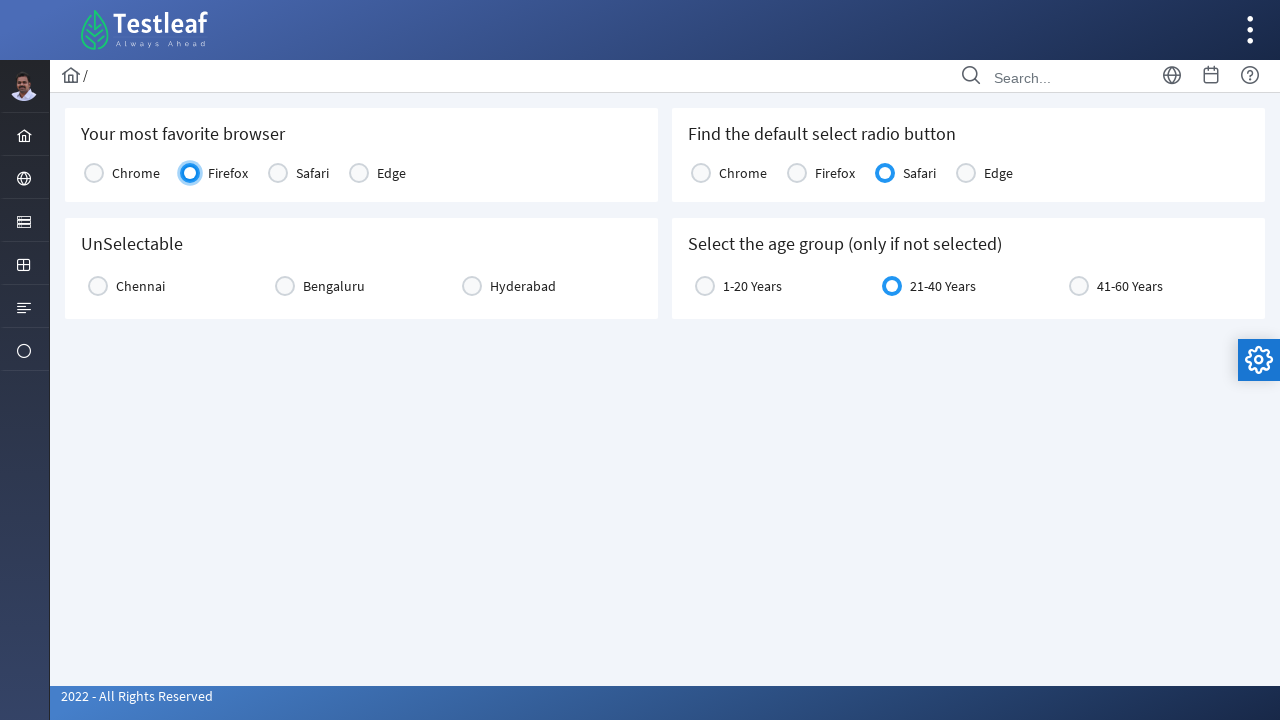

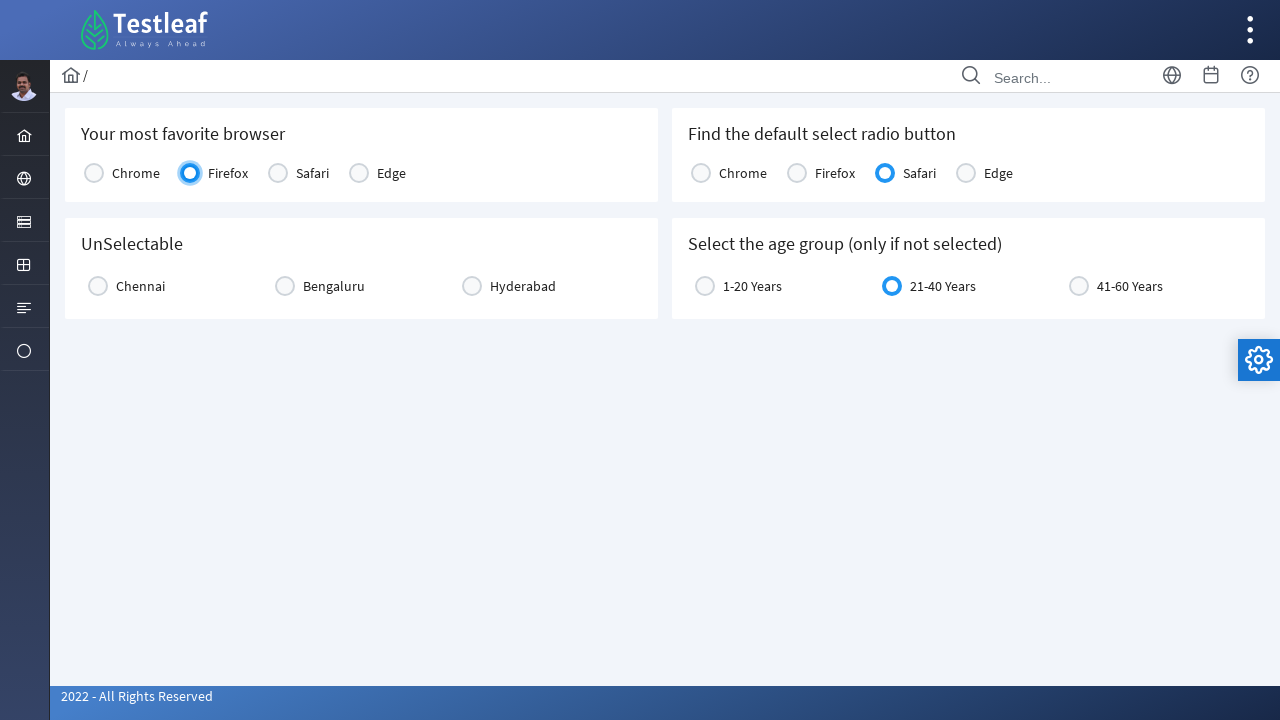